Tests manipulating a dropdown select element by selecting an option by text

Starting URL: https://the-internet.herokuapp.com/dropdown

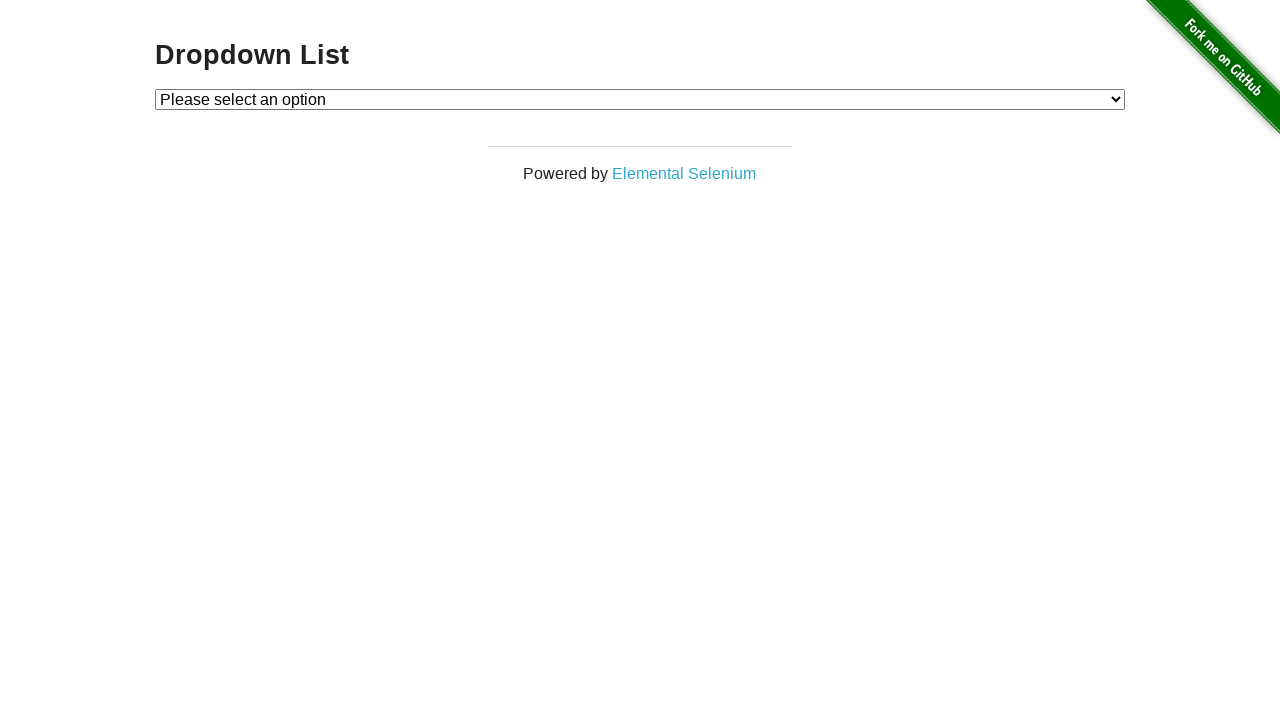

Navigated to dropdown page
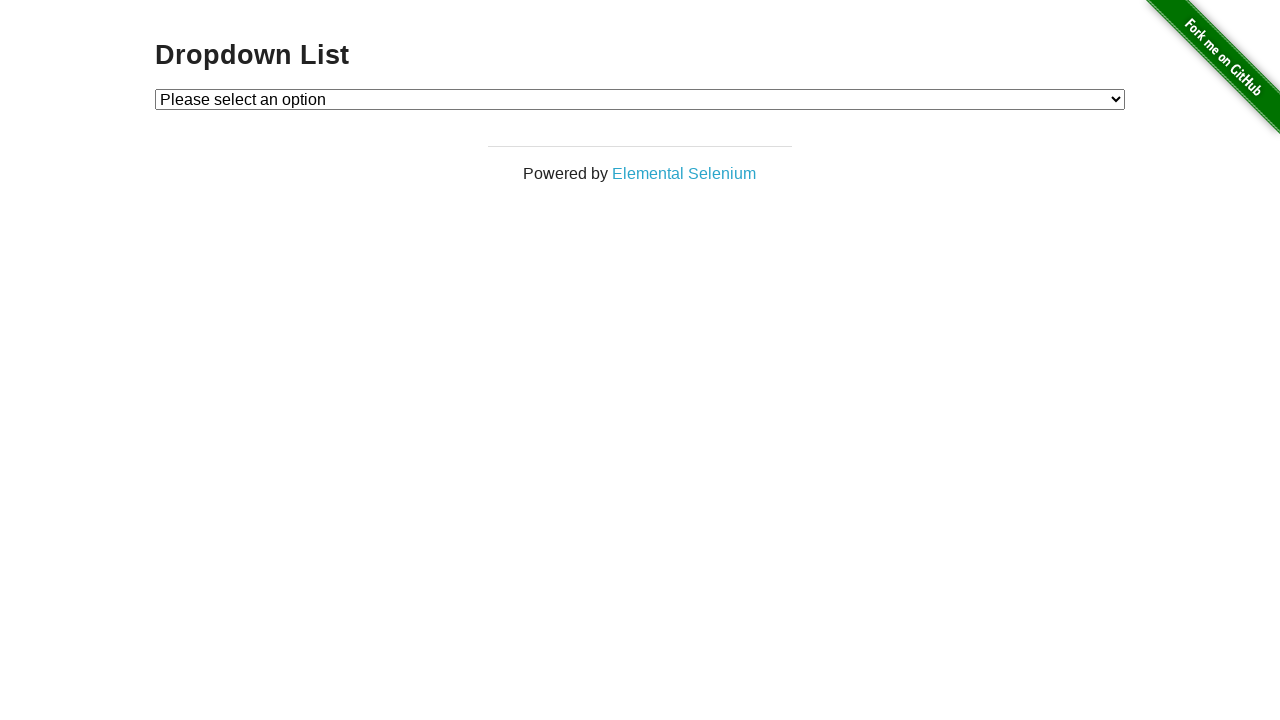

Selected 'Option 2' from dropdown element on #dropdown
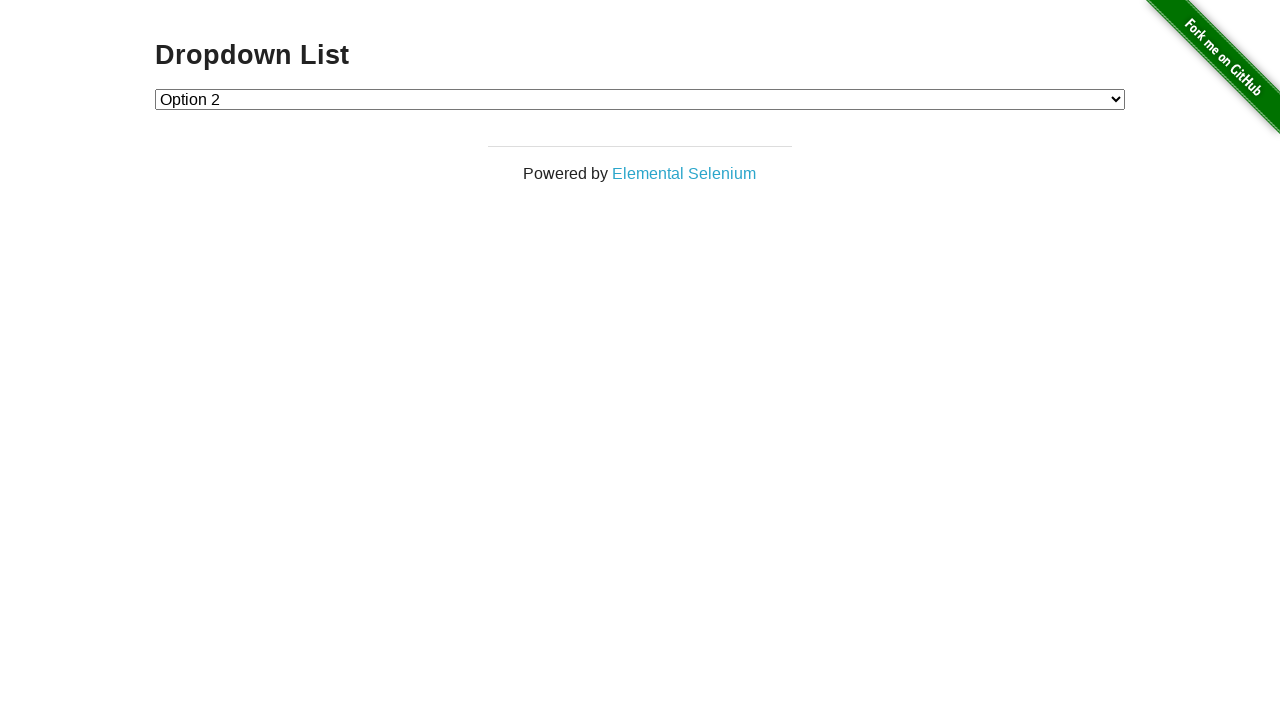

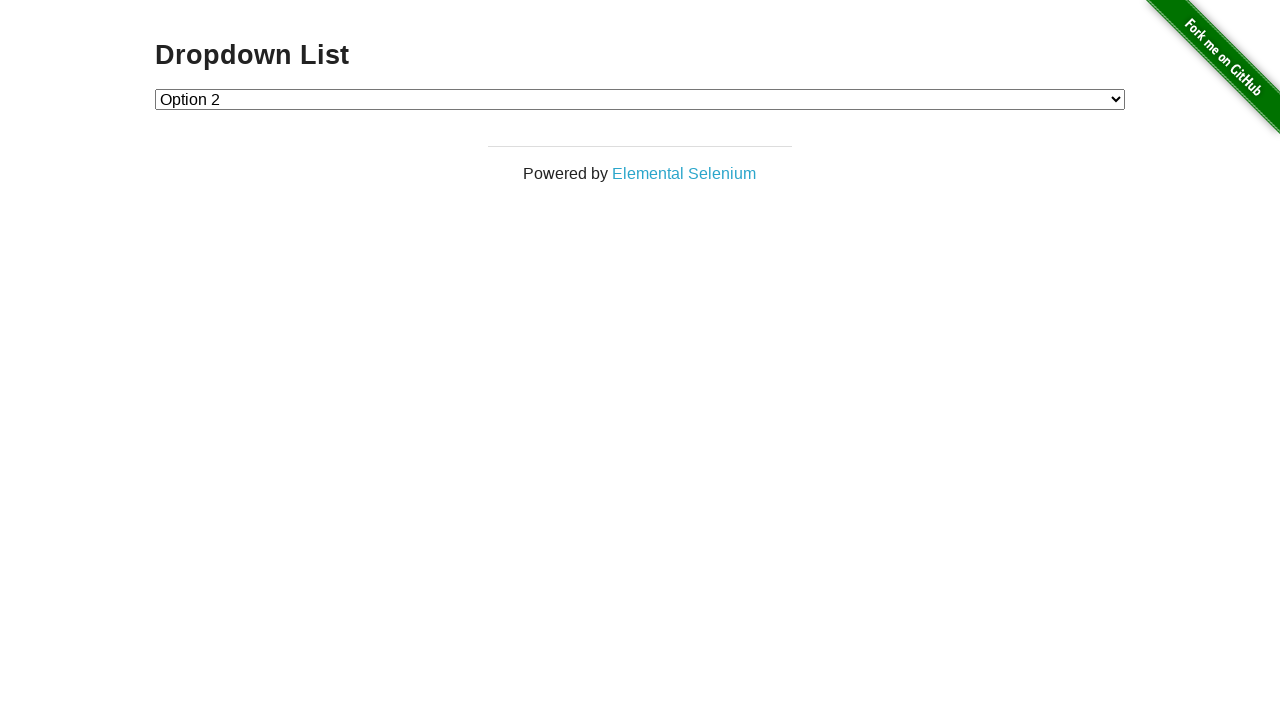